Tests dismissing a JavaScript confirm dialog and verifying the cancel result

Starting URL: https://automationfc.github.io/basic-form/index.html

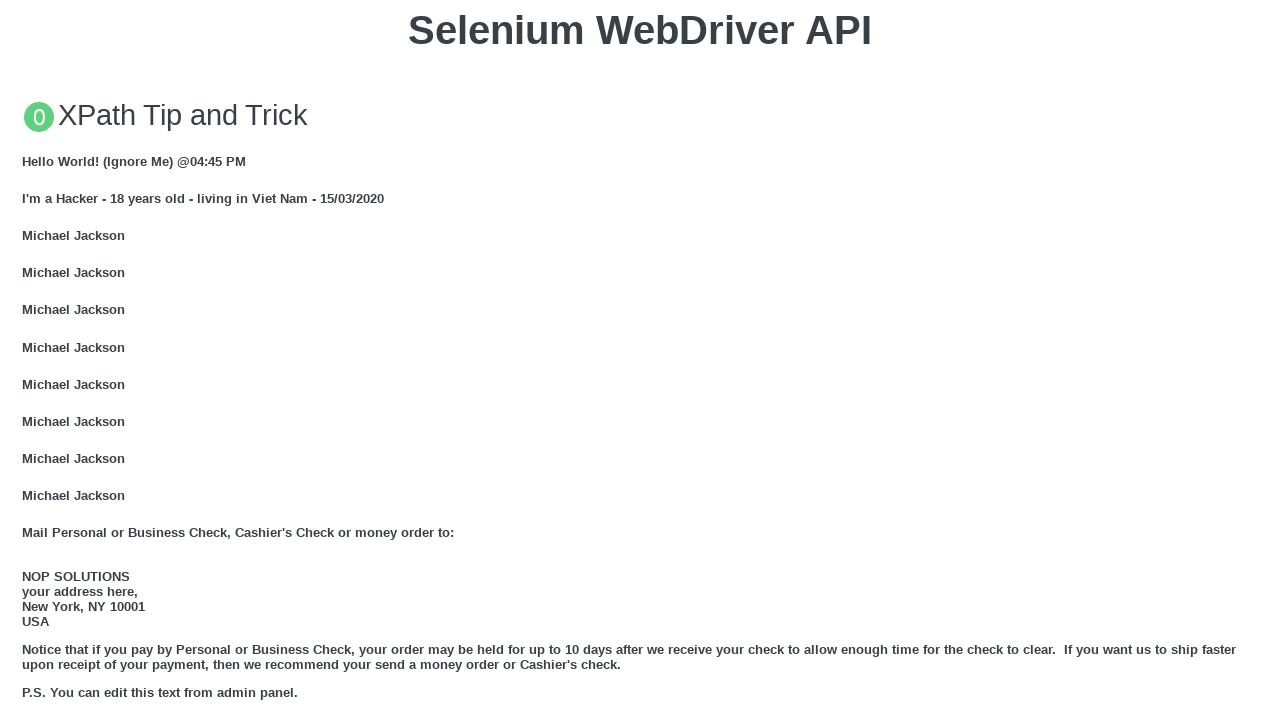

Set up dialog handler to dismiss confirm dialogs
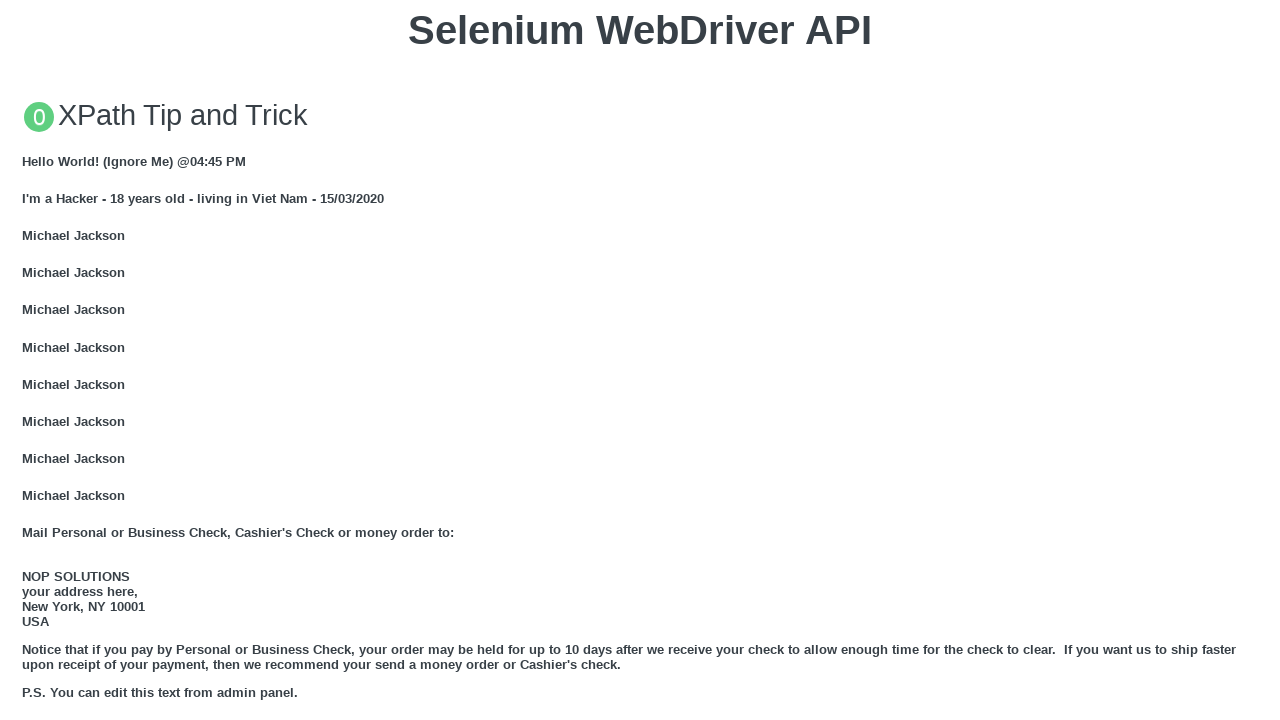

Clicked 'Click for JS Confirm' button to trigger JavaScript confirm dialog at (640, 360) on xpath=//button[text()='Click for JS Confirm']
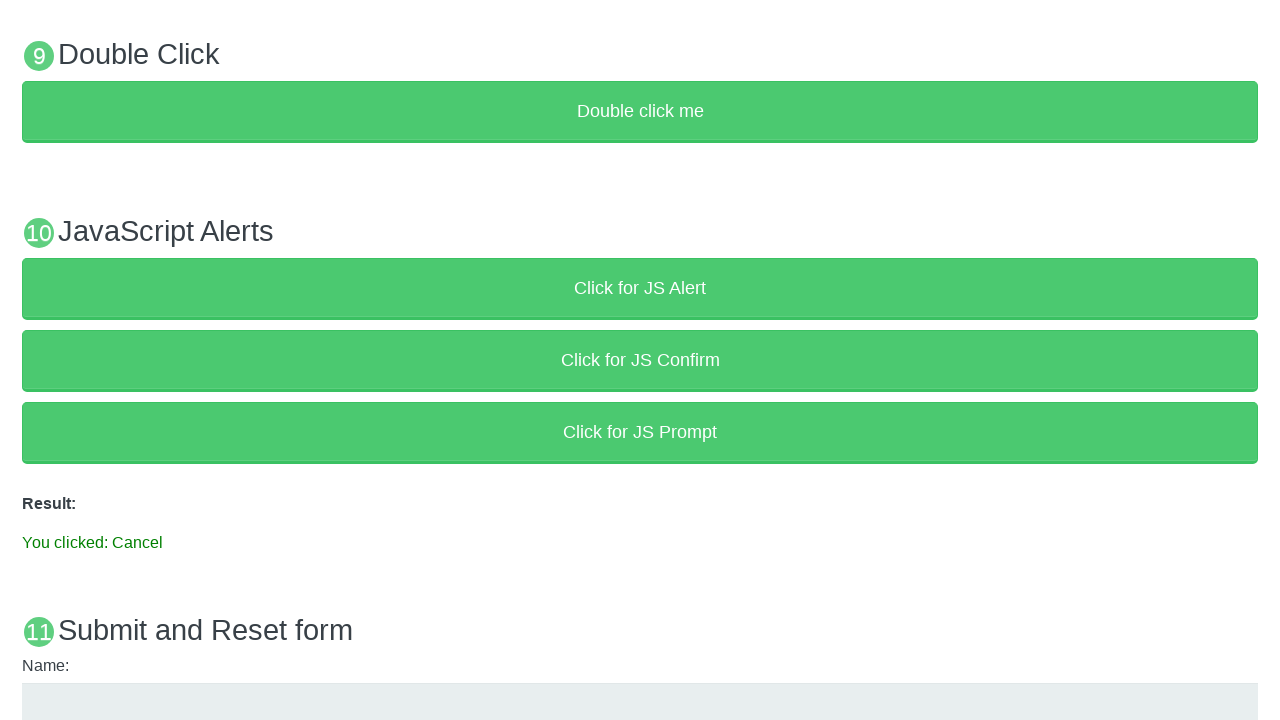

Result message element appeared after dismissing confirm dialog
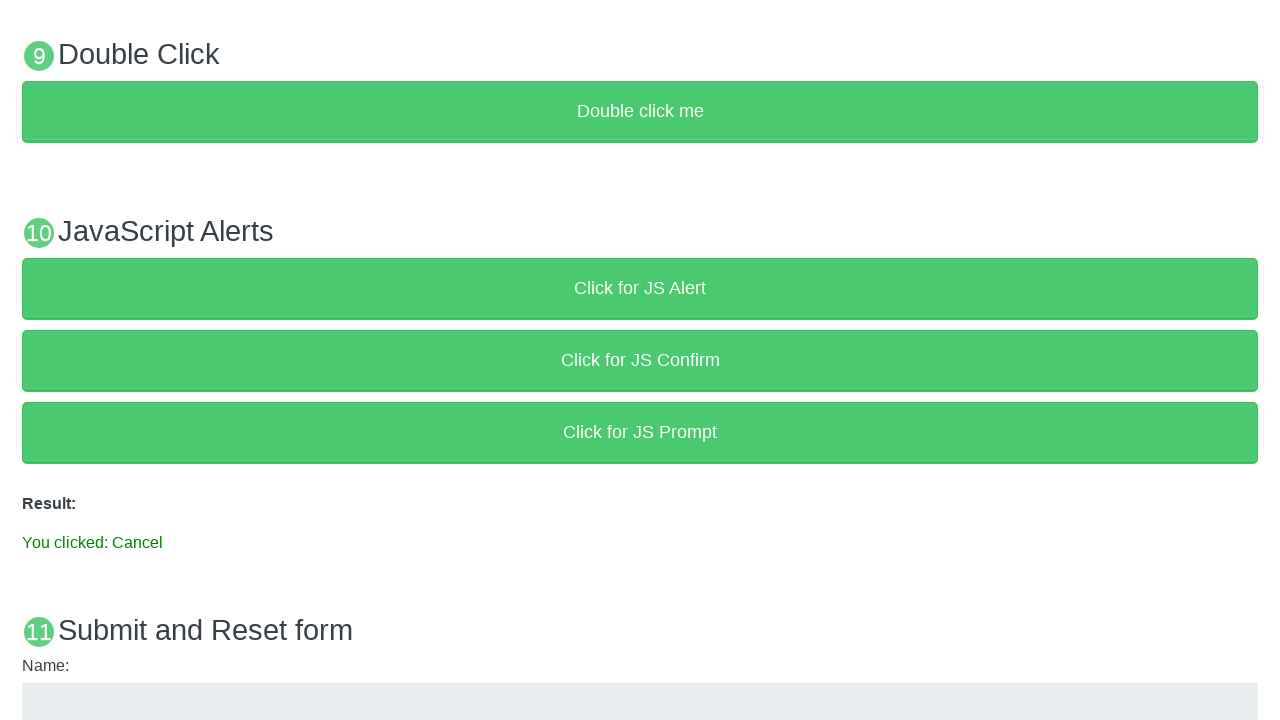

Verified result message shows 'You clicked: Cancel'
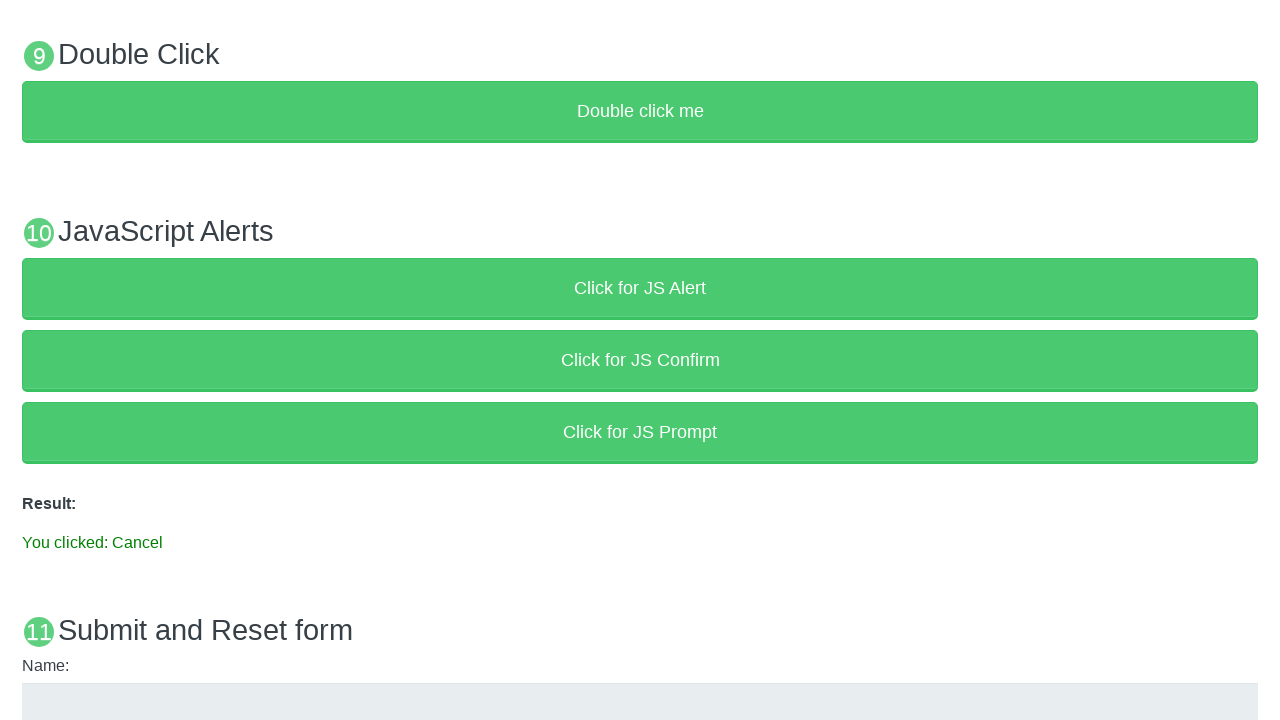

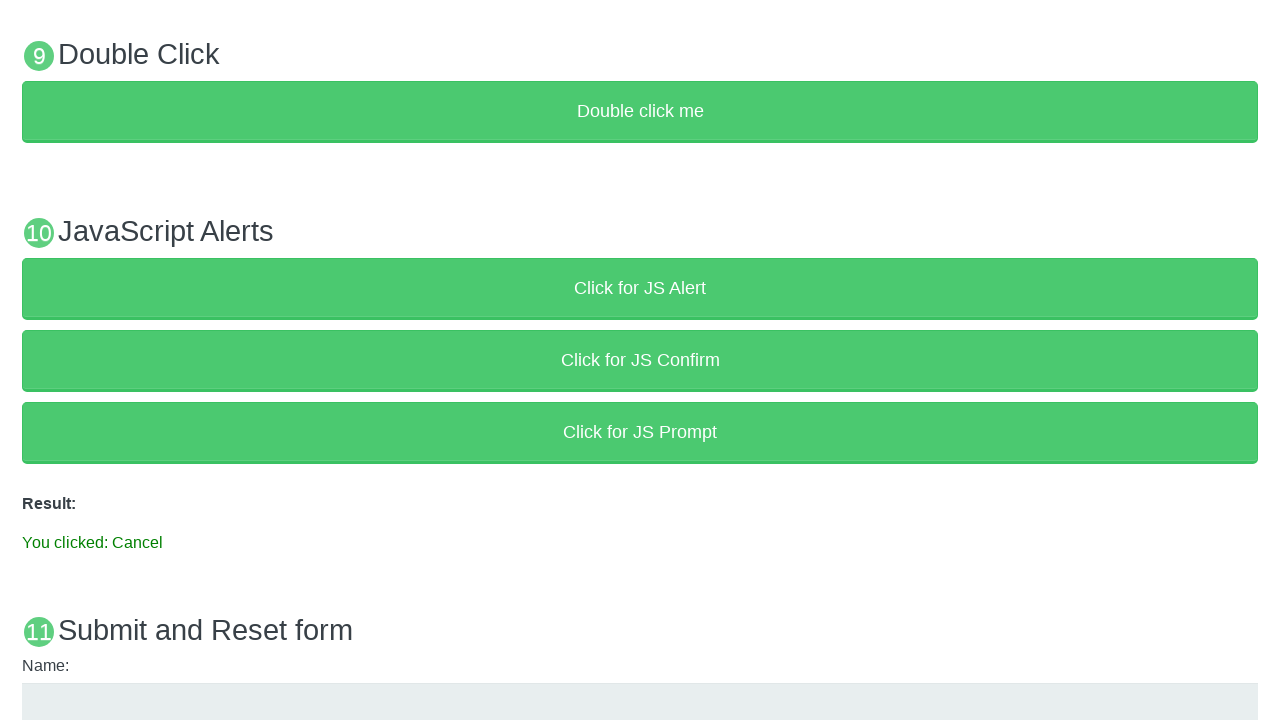